Tests JavaScript alert and confirm dialog interactions by filling a name field, clicking the alert button and accepting the alert, then clicking the confirm button and dismissing the confirm dialog.

Starting URL: https://rahulshettyacademy.com/AutomationPractice/

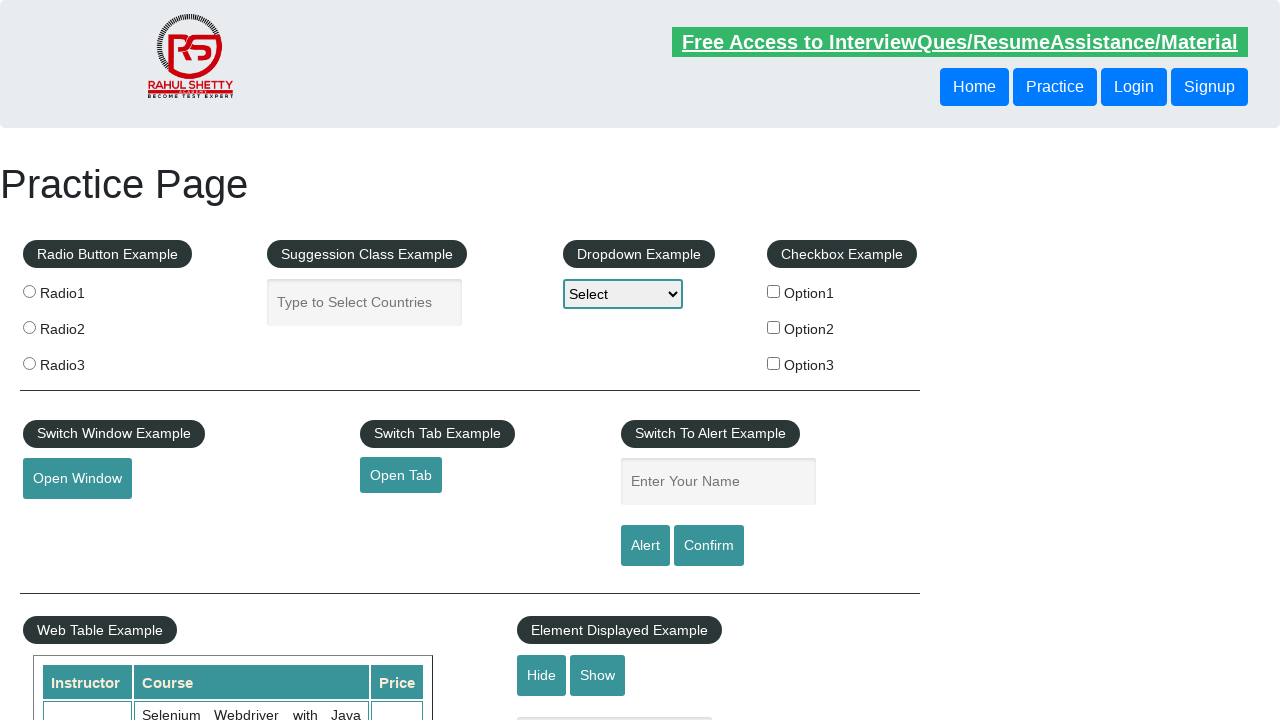

Filled name field with 'Jeremy' on #name
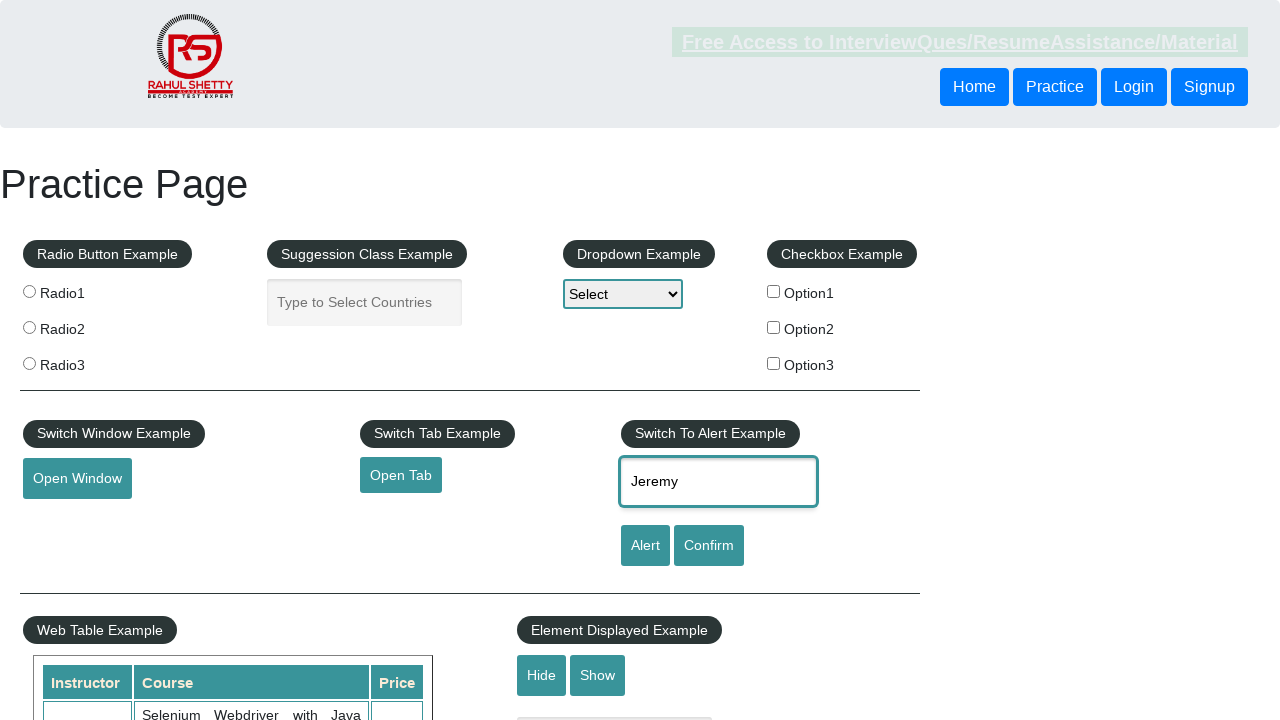

Clicked alert button at (645, 546) on #alertbtn
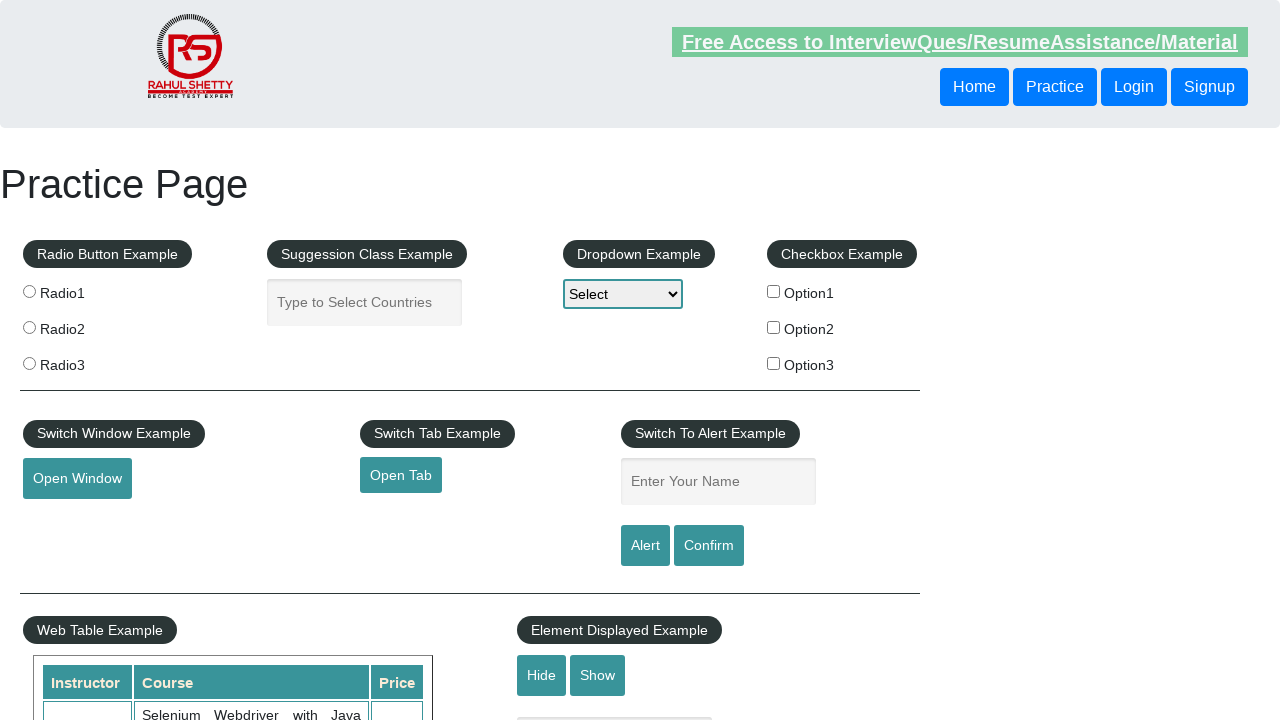

Set up dialog handler to accept alert
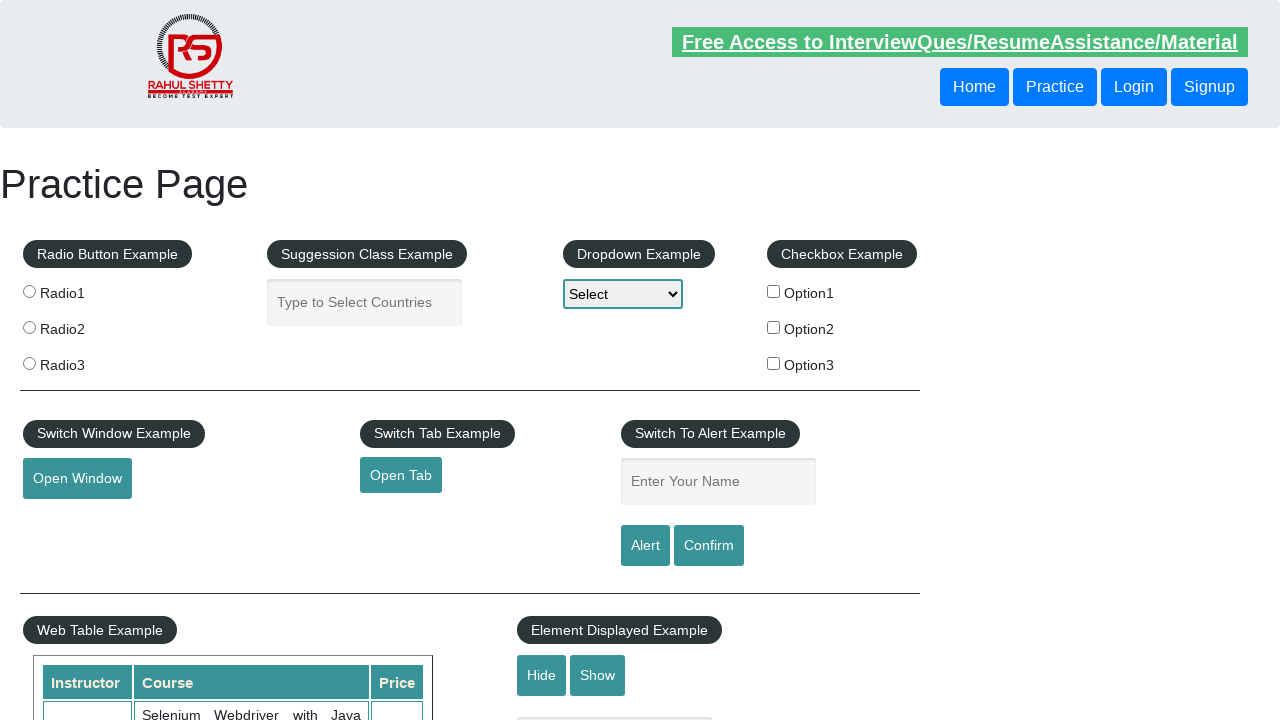

Set up dialog handler to dismiss confirm dialog
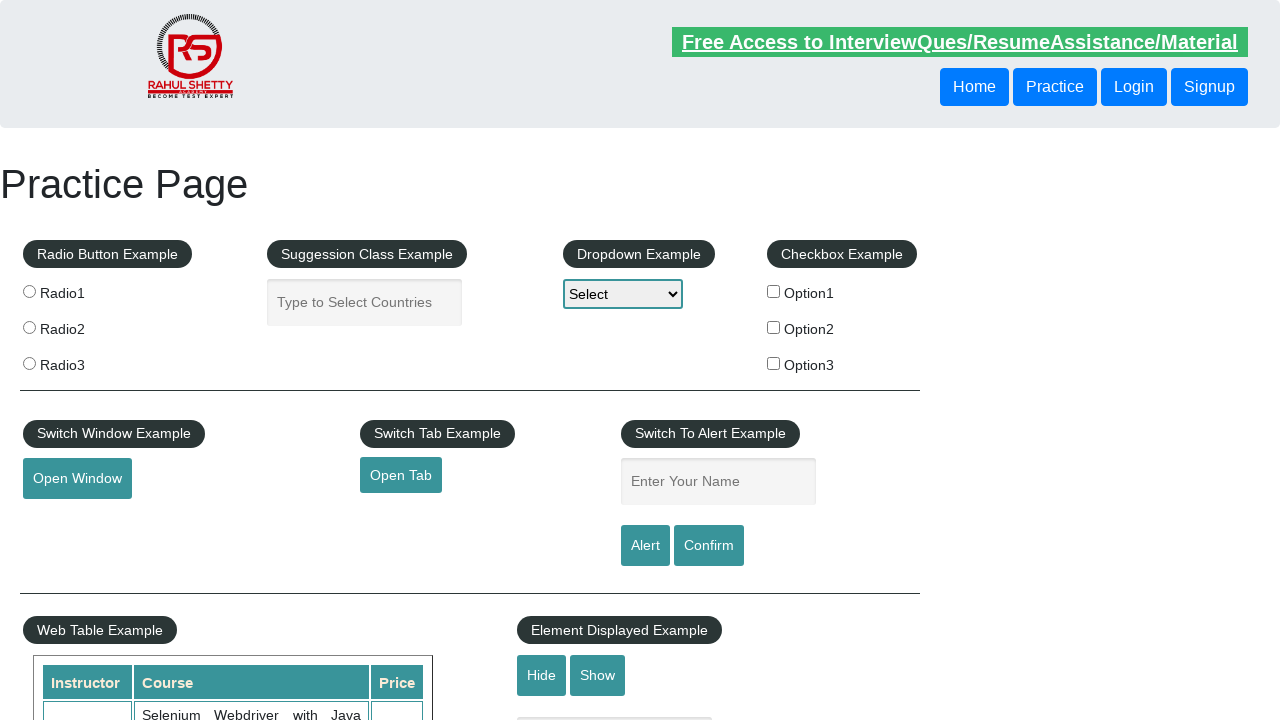

Clicked confirm button at (709, 546) on #confirmbtn
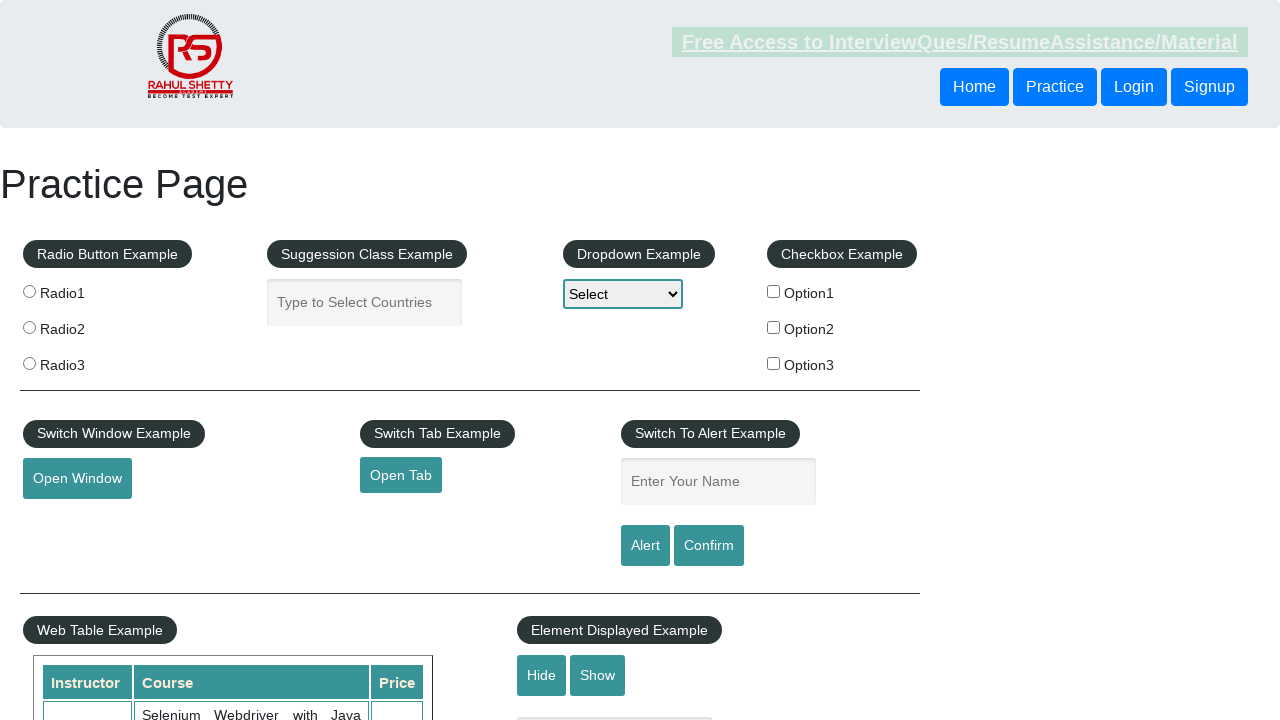

Waited 500ms for dialog interaction to complete
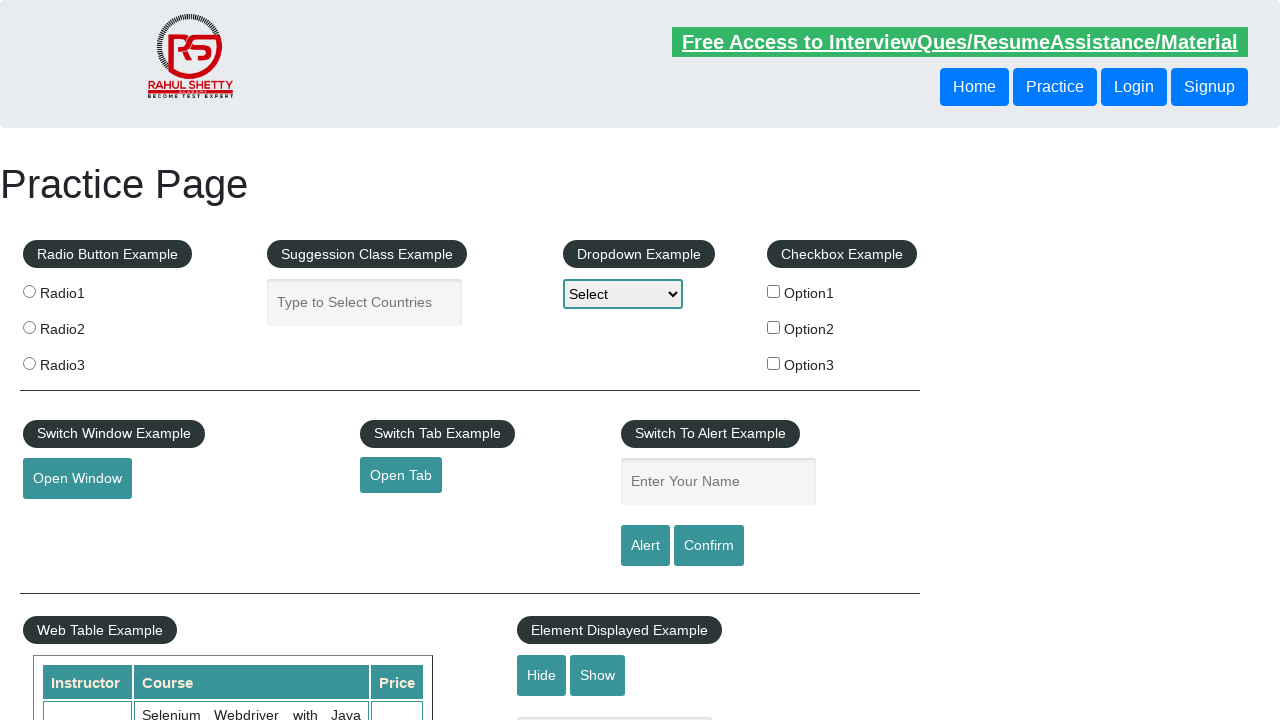

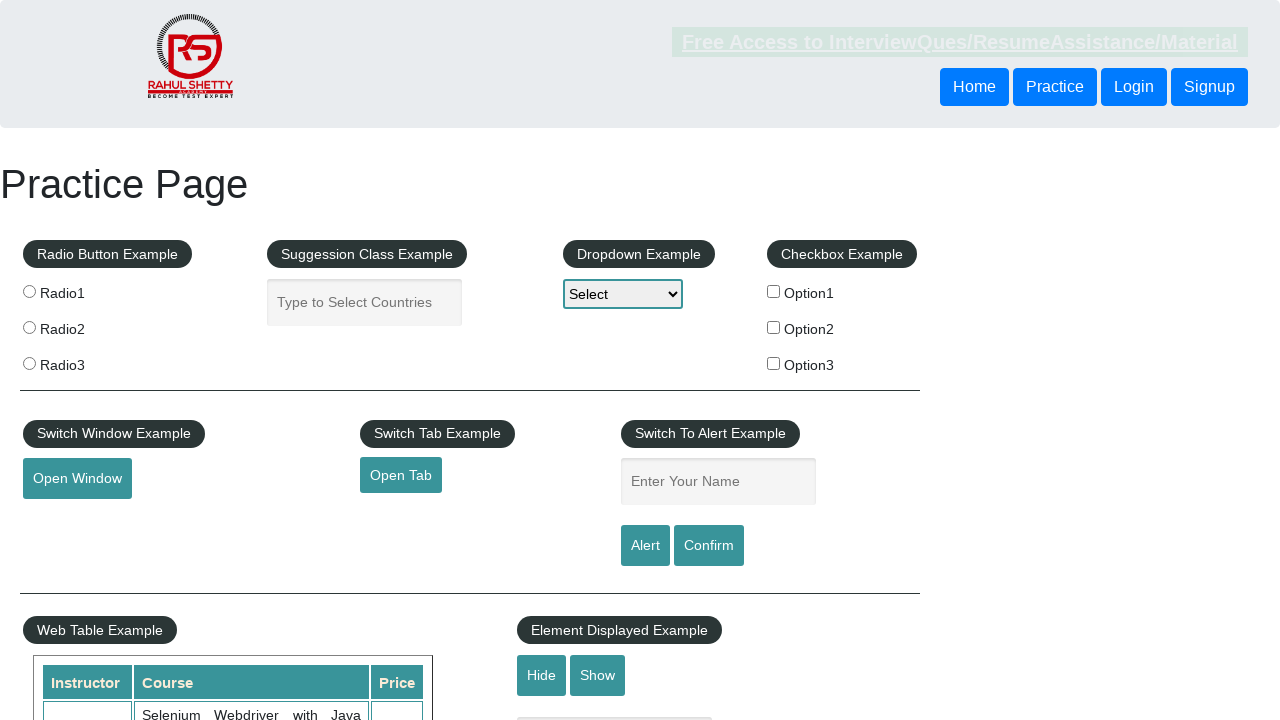